Tests A/B test opt-out by visiting the page, adding an opt-out cookie, refreshing, and verifying the heading changes to "No A/B Test"

Starting URL: http://the-internet.herokuapp.com/abtest

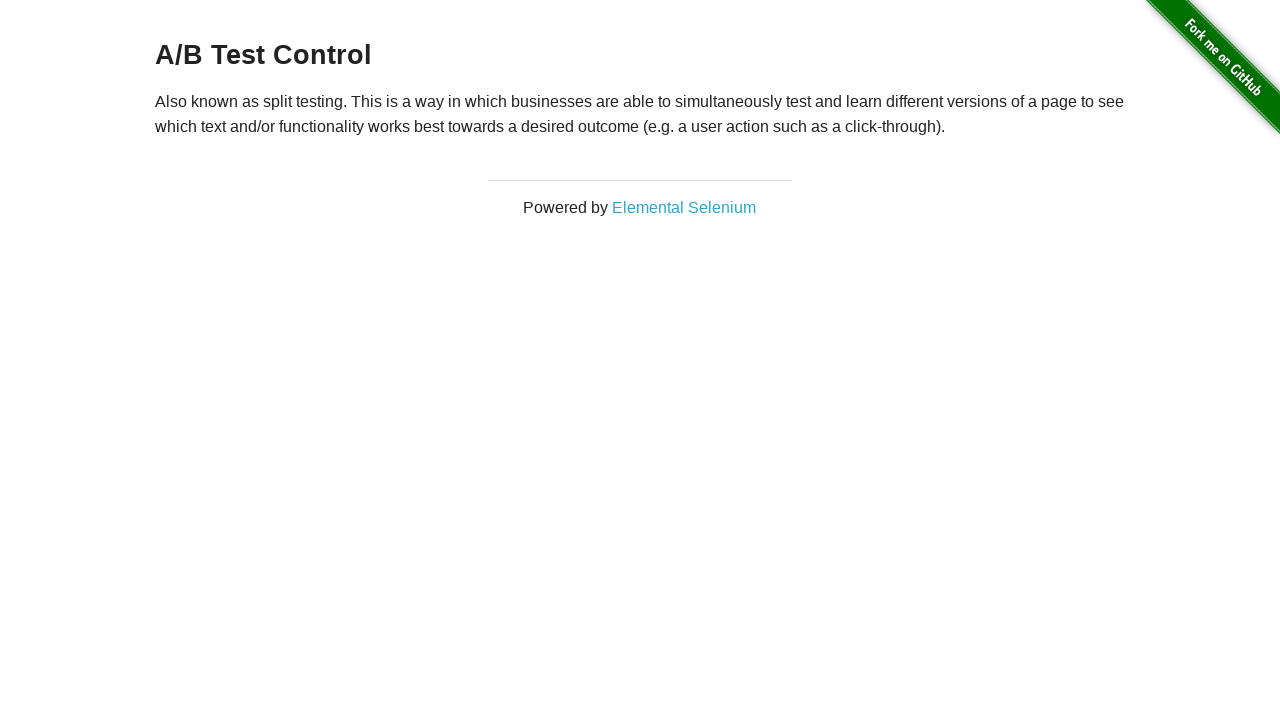

Retrieved initial heading text from h3 element
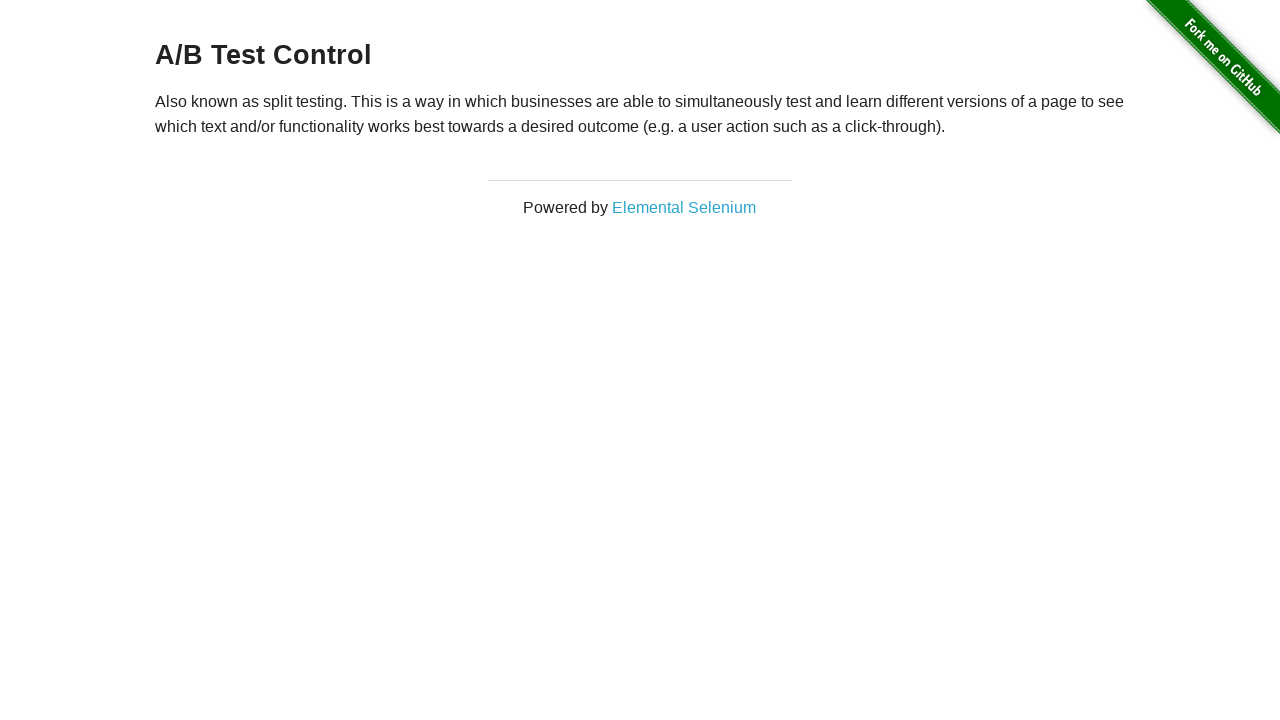

Verified initial heading starts with 'A/B Test'
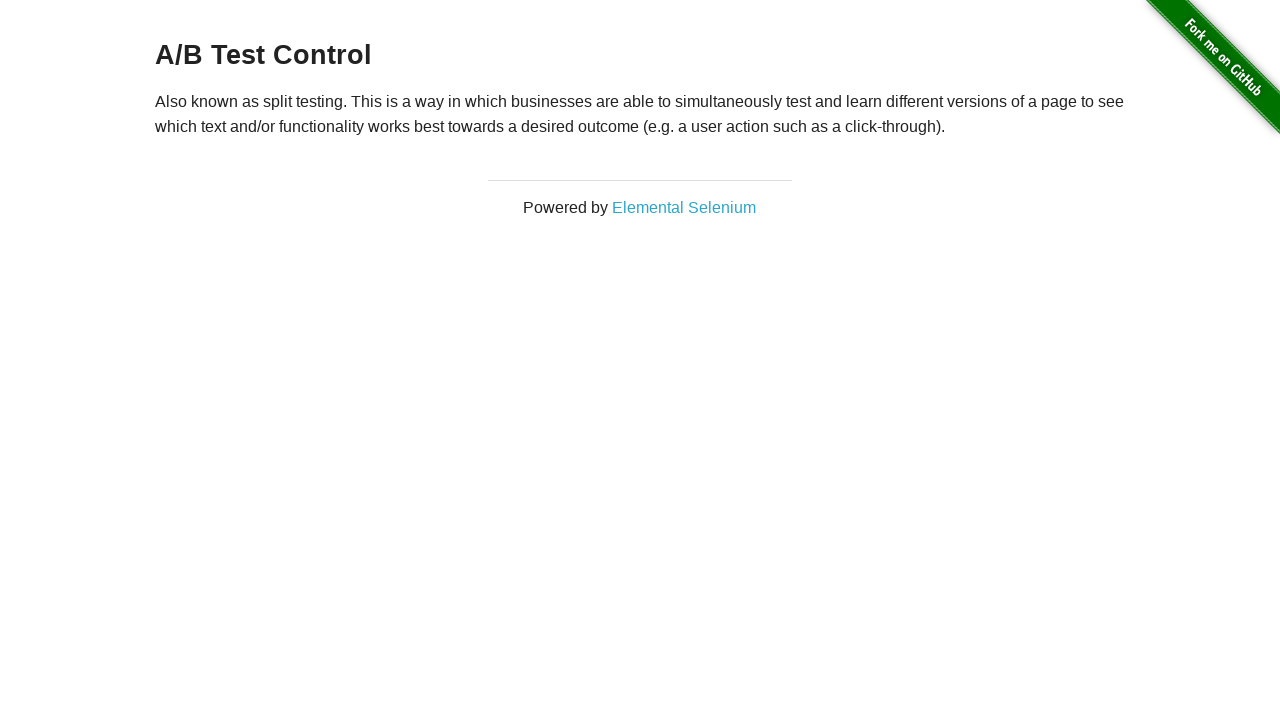

Added optimizelyOptOut cookie with value 'true'
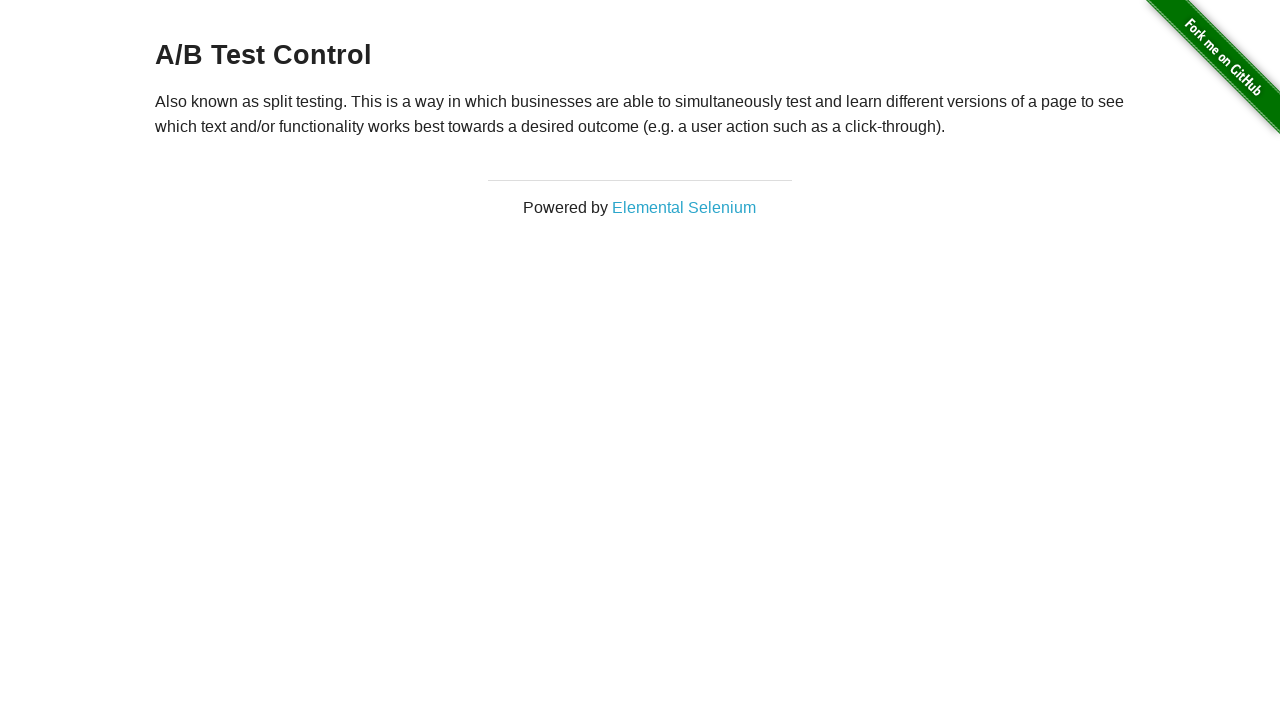

Refreshed the page to apply opt-out cookie
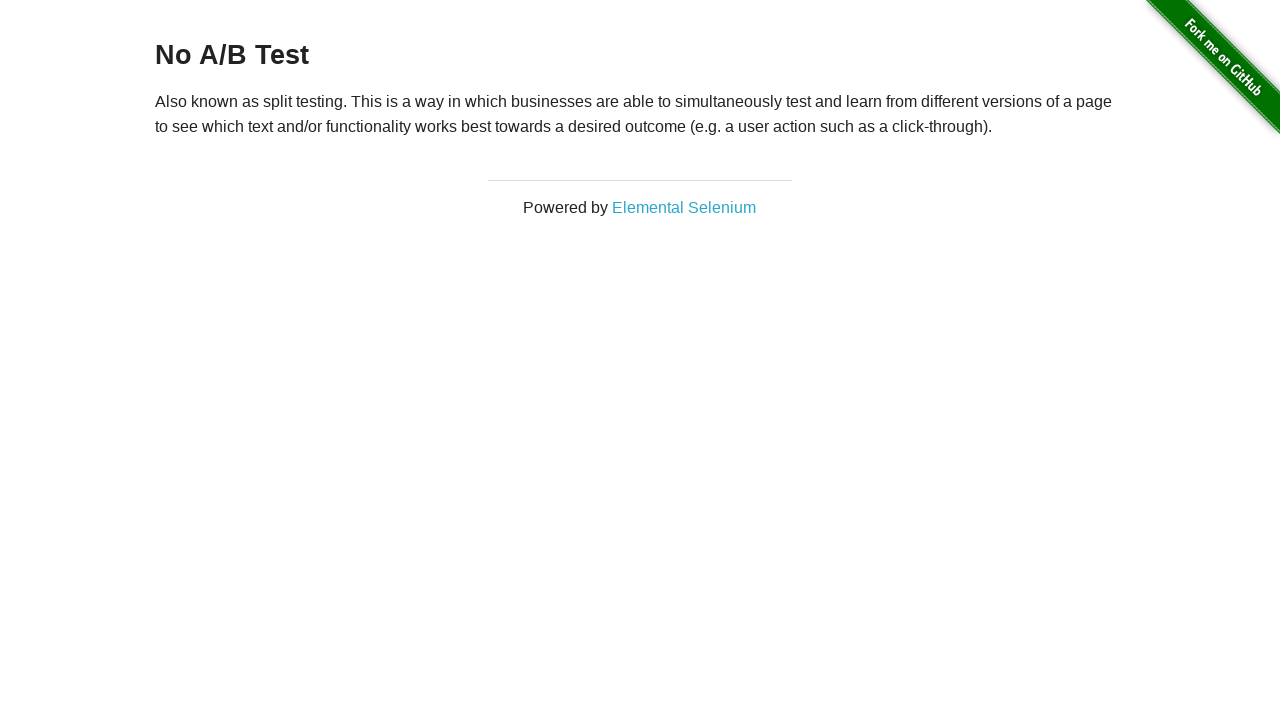

Retrieved heading text after page refresh
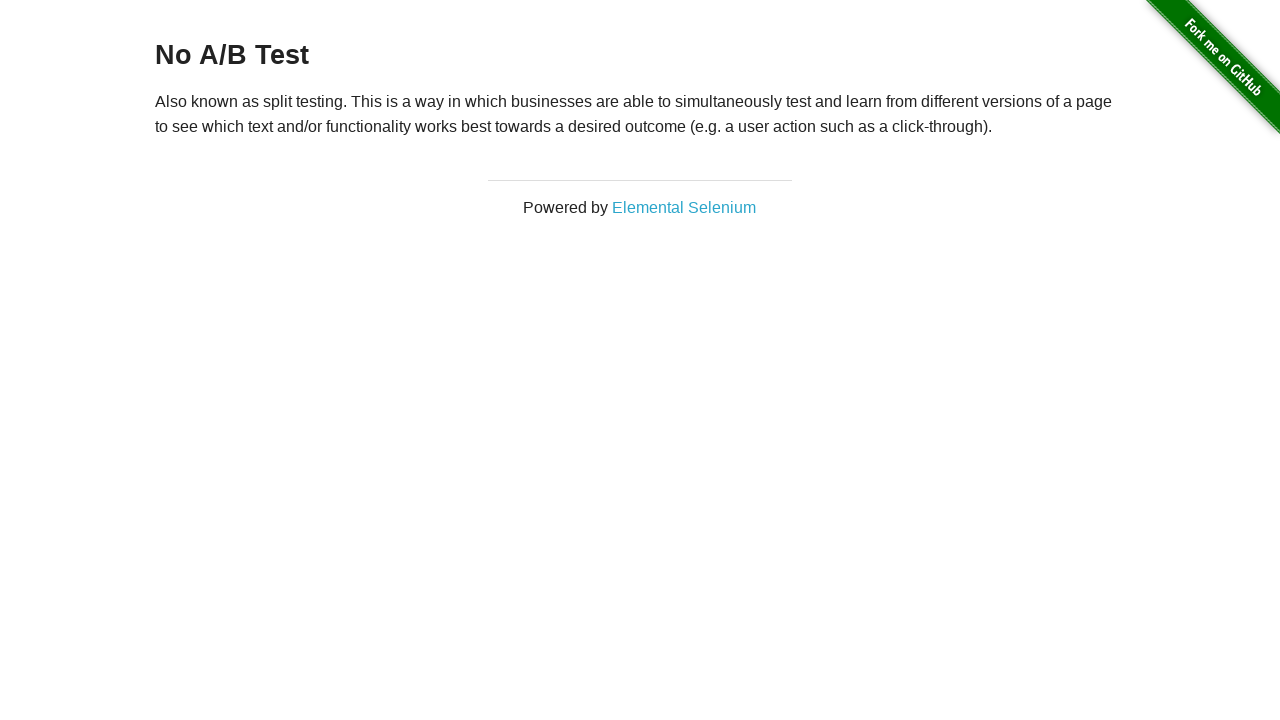

Verified heading changed to 'No A/B Test' confirming opt-out is active
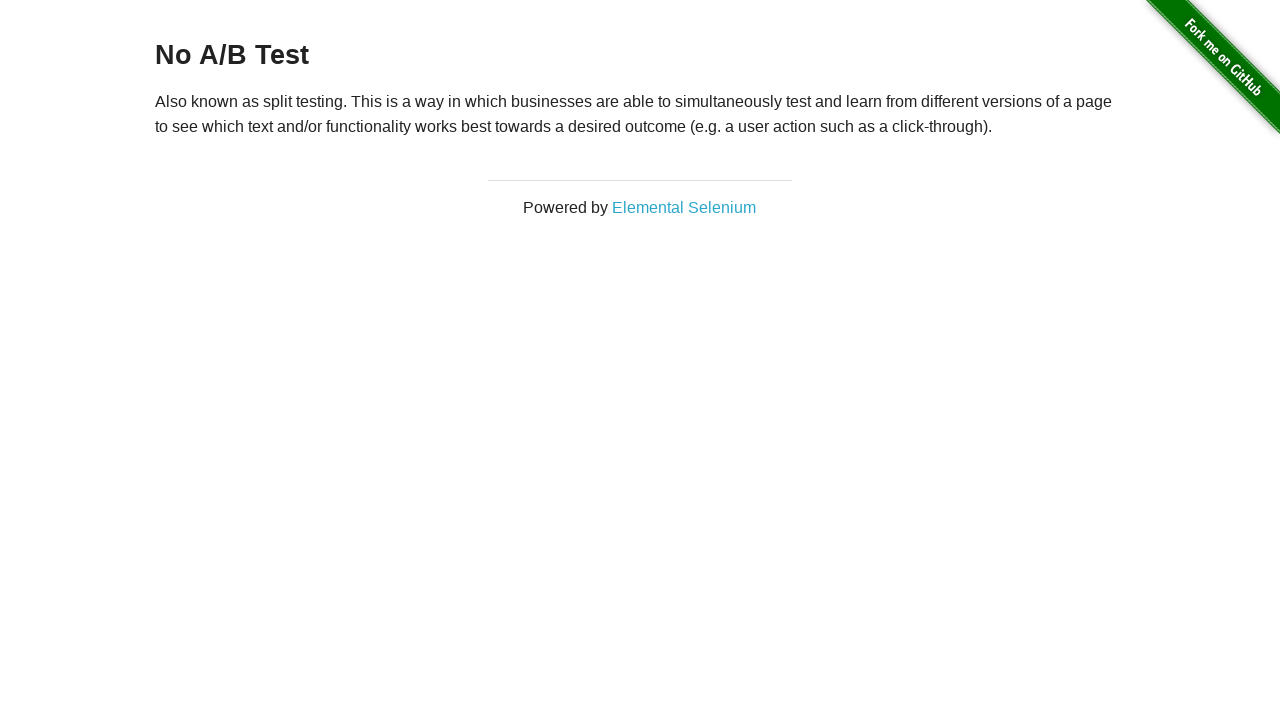

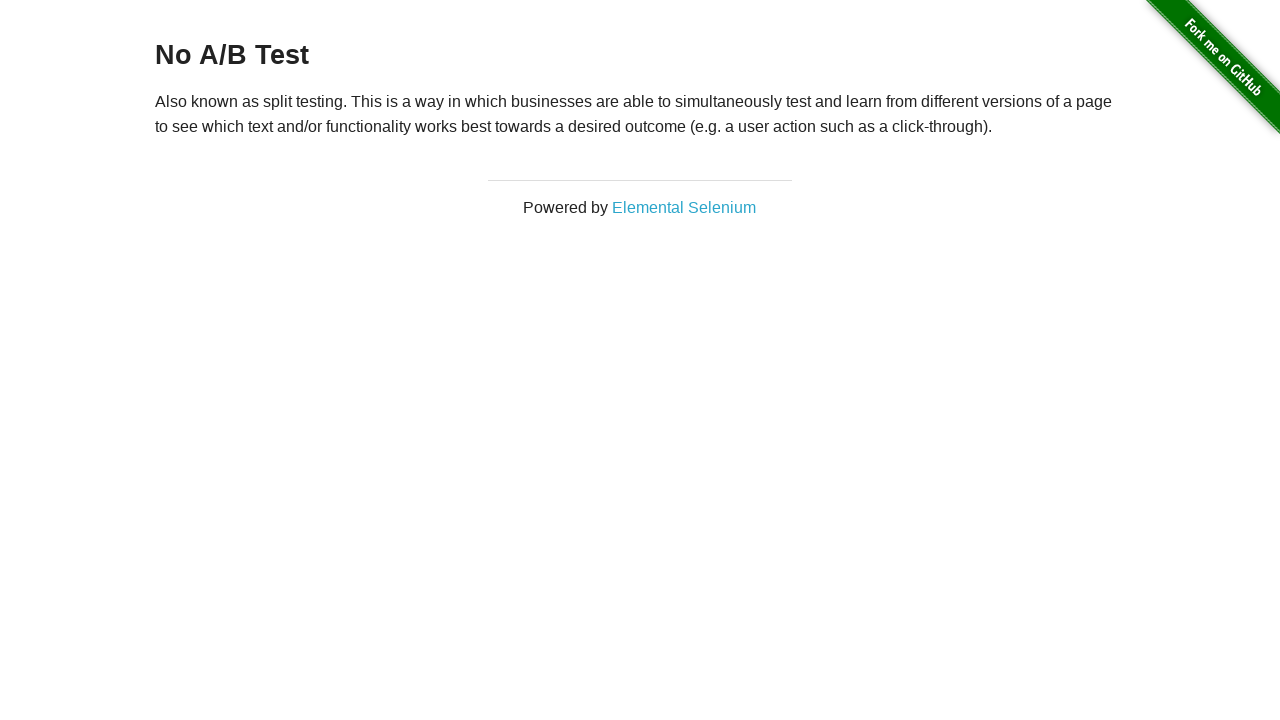